Tests the context menu by right-clicking on a designated area and accepting the JavaScript alert that appears.

Starting URL: https://the-internet.herokuapp.com/

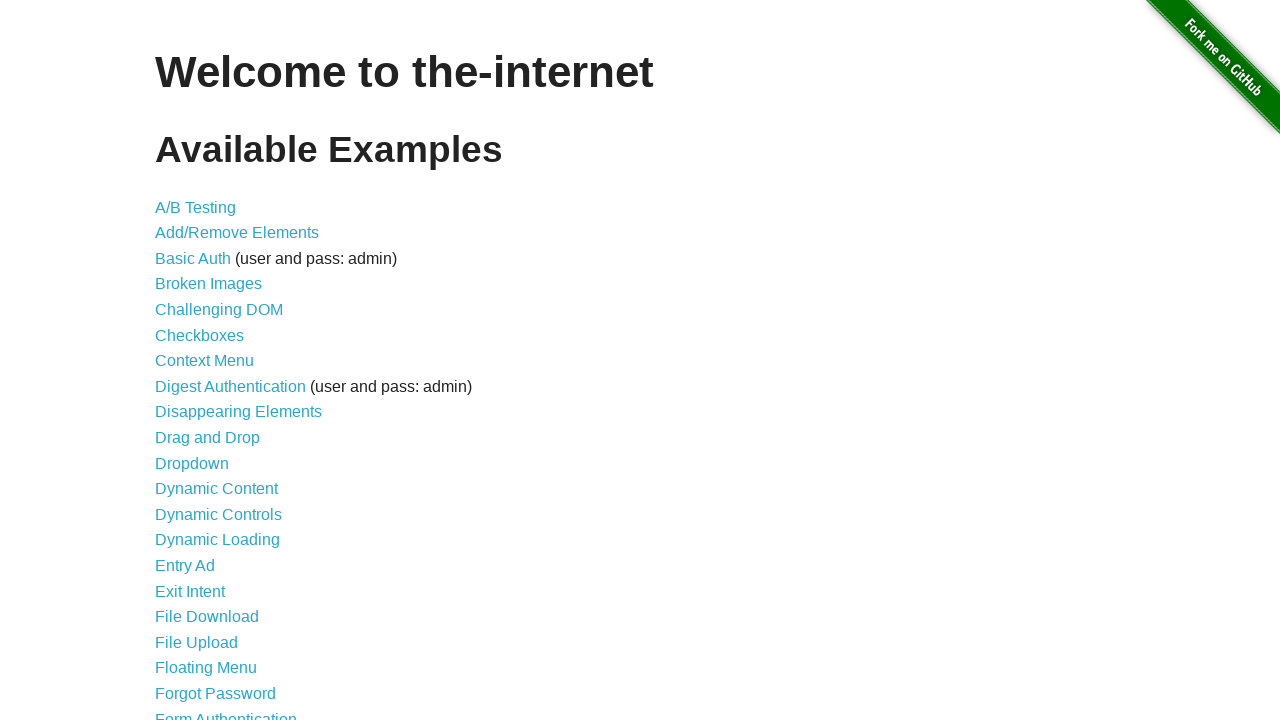

Clicked on Context Menu link at (204, 361) on xpath=//*[contains(text(),'Context Menu')]
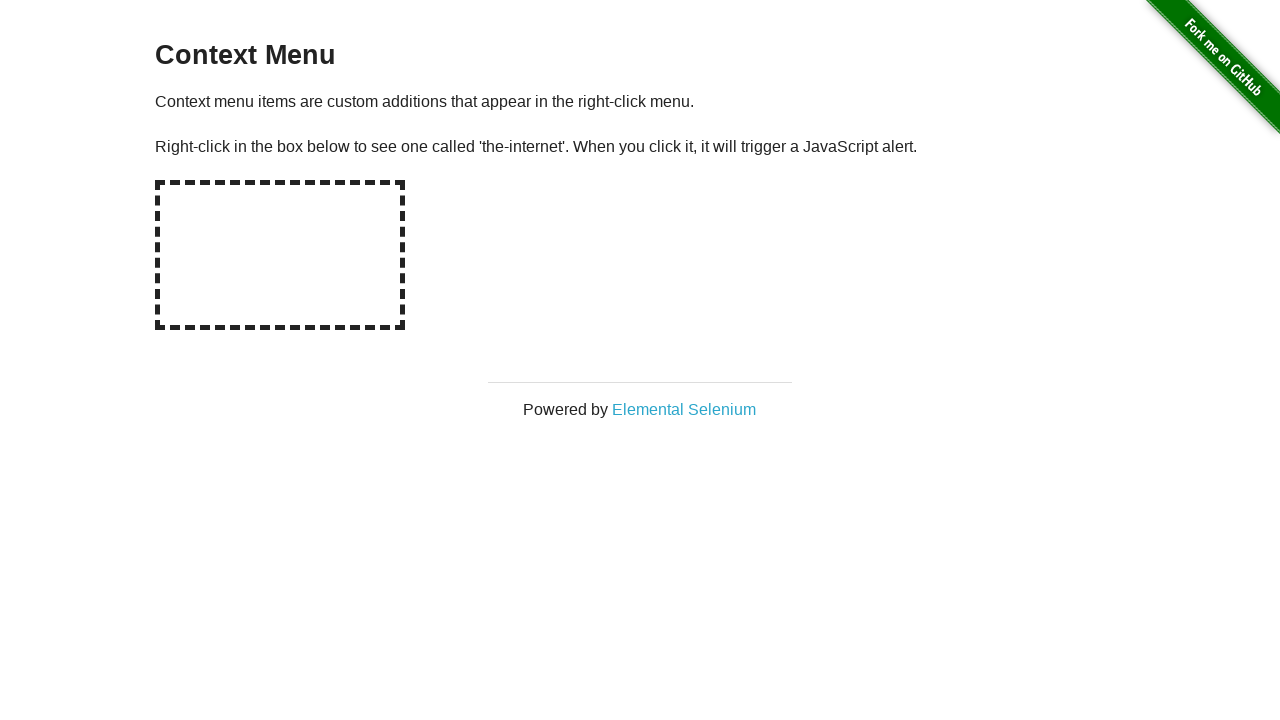

Waited for navigation to context menu page
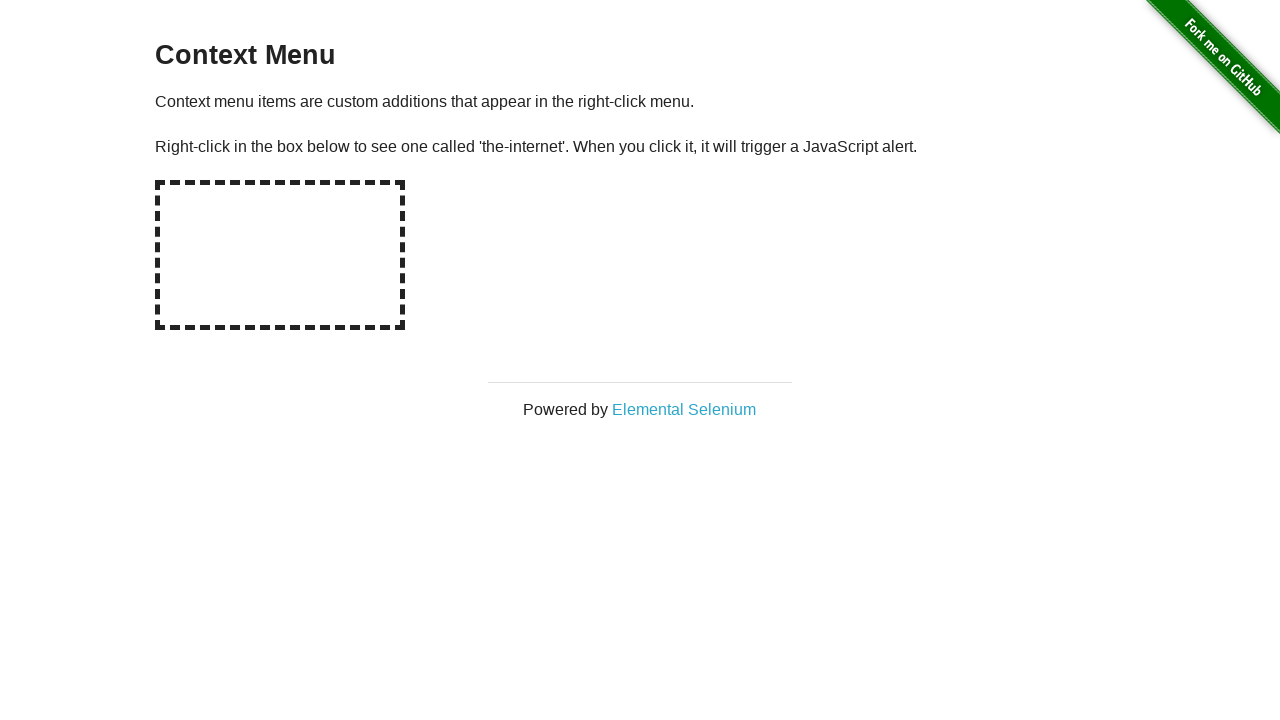

Page title (h3) is visible
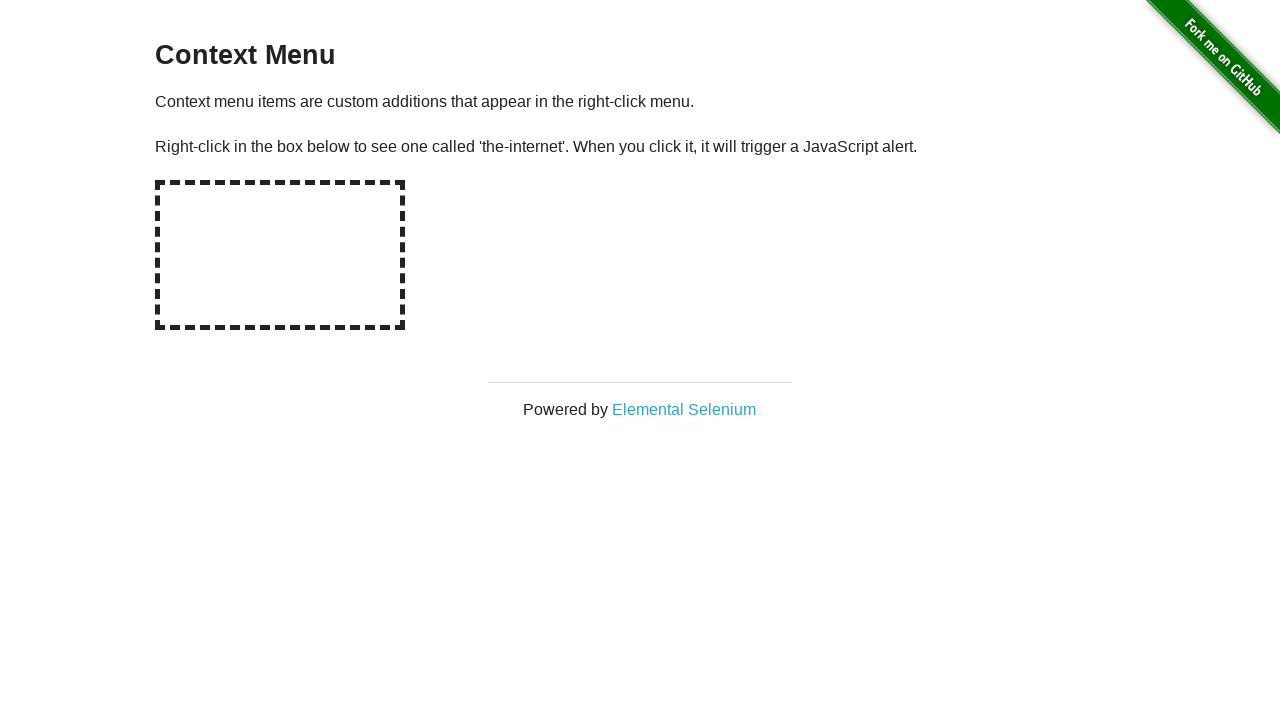

Right-clicked on hot-spot element at (280, 255) on #hot-spot
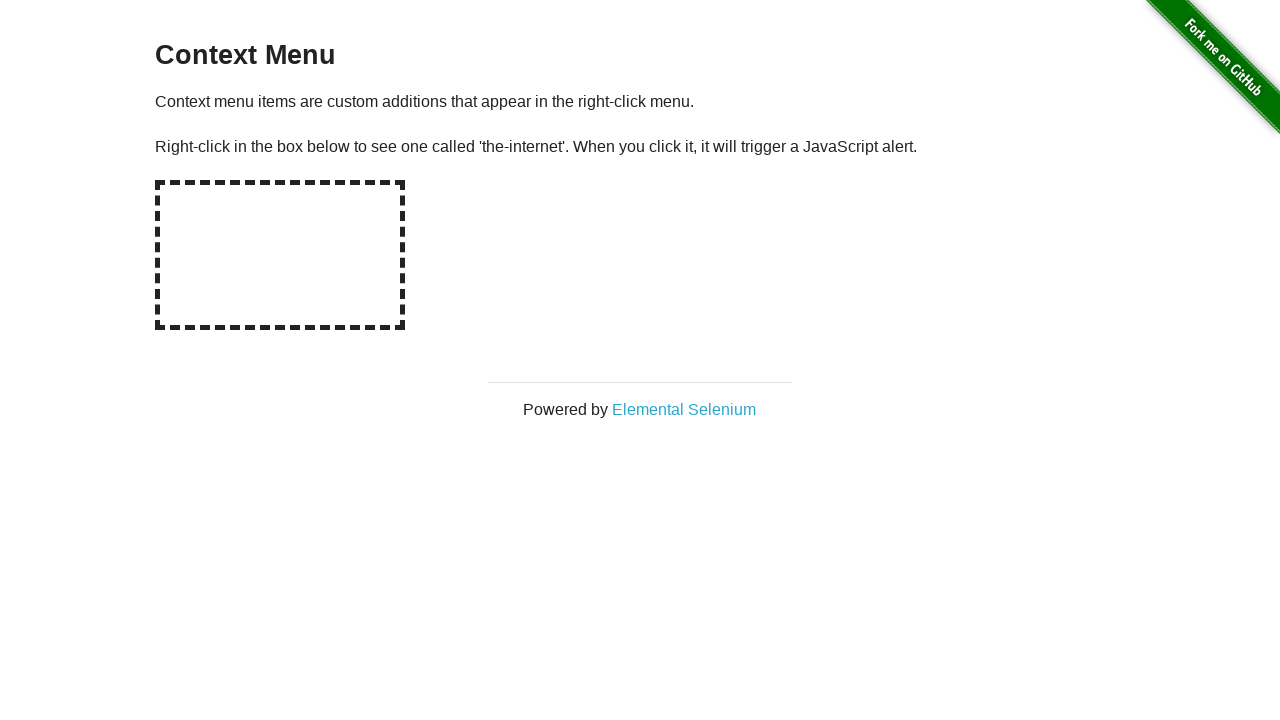

Set up dialog handler to accept alerts
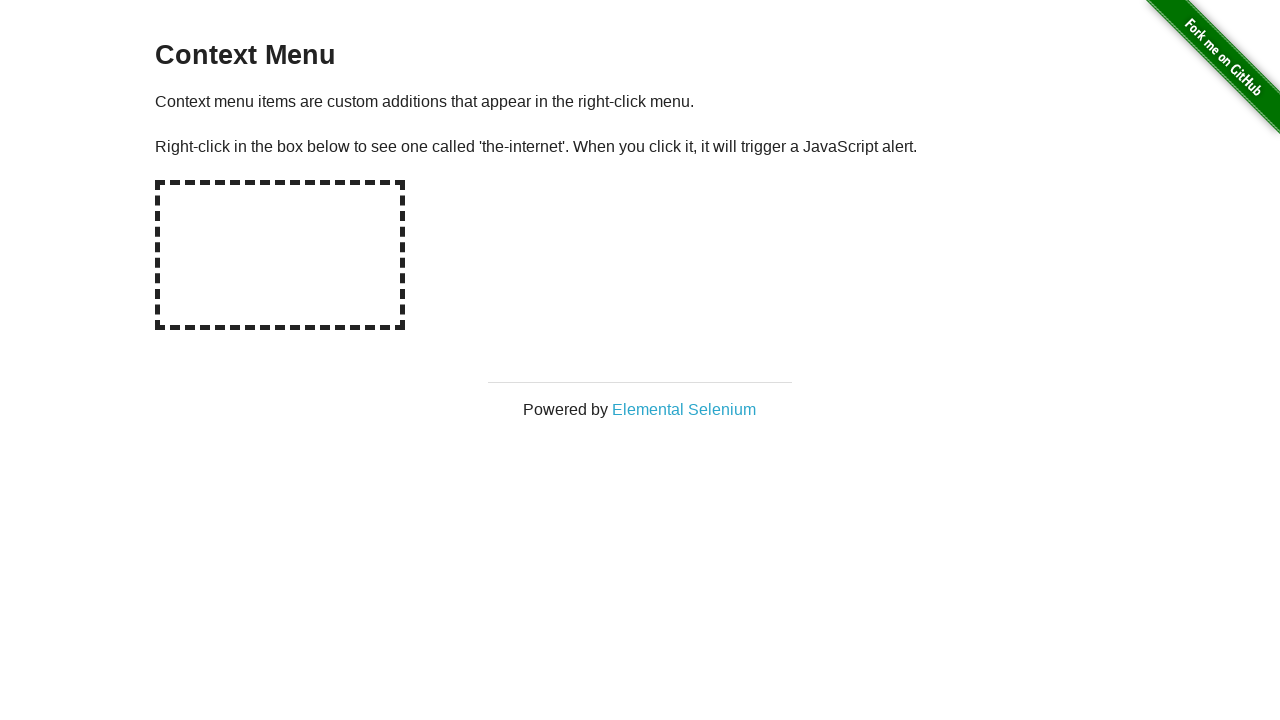

Right-clicked on hot-spot element again to trigger alert at (280, 255) on #hot-spot
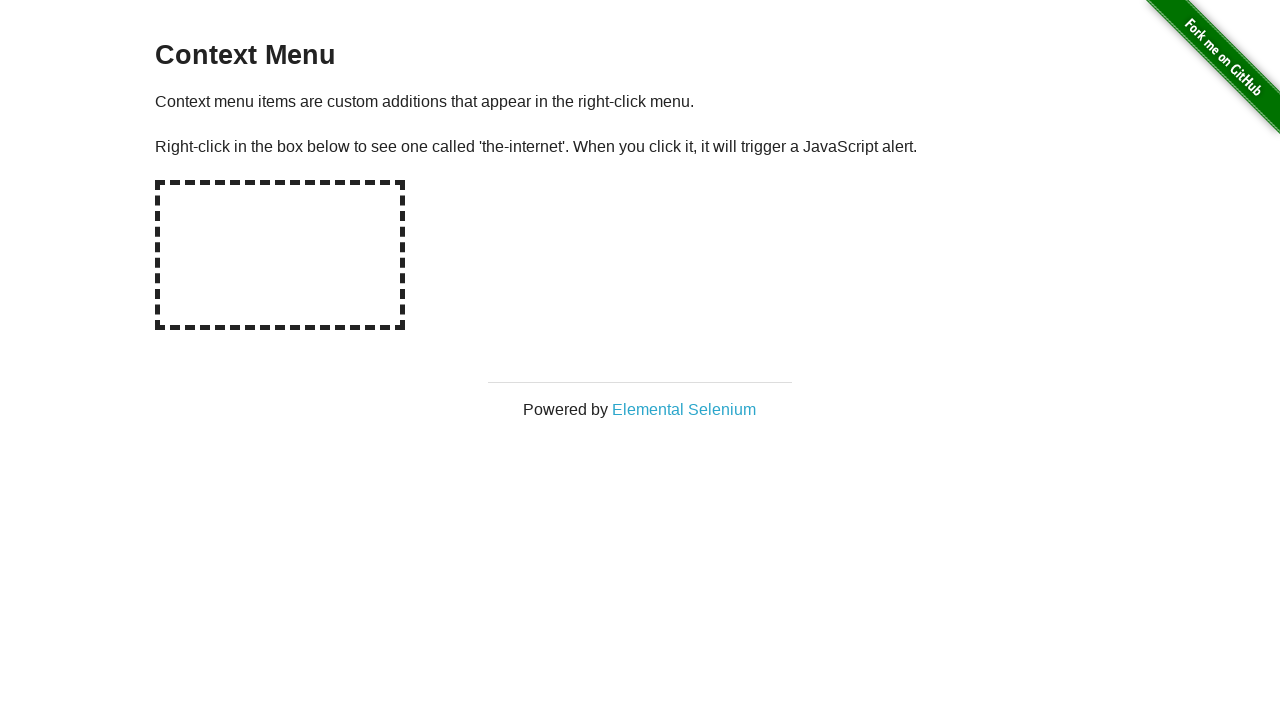

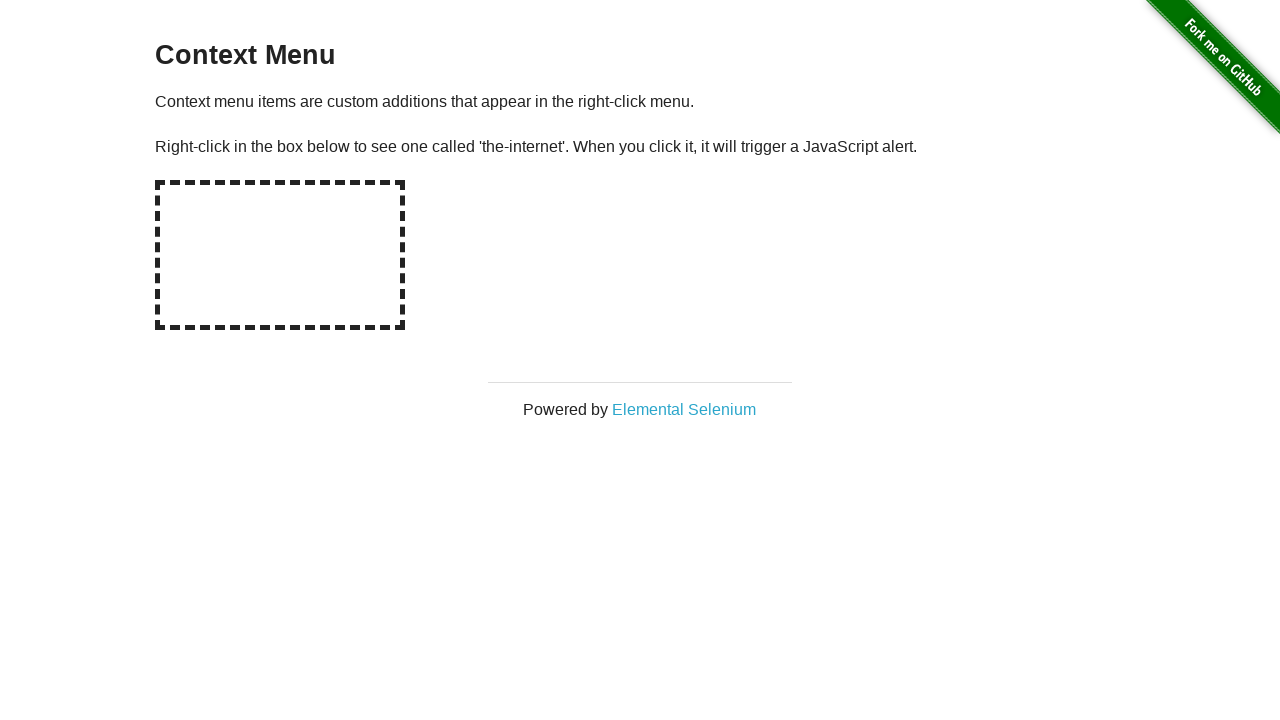